Tests multi-select dropdown functionality by selecting multiple color options (Blue, Red, Yellow) from a dropdown menu.

Starting URL: https://testautomationpractice.blogspot.com/

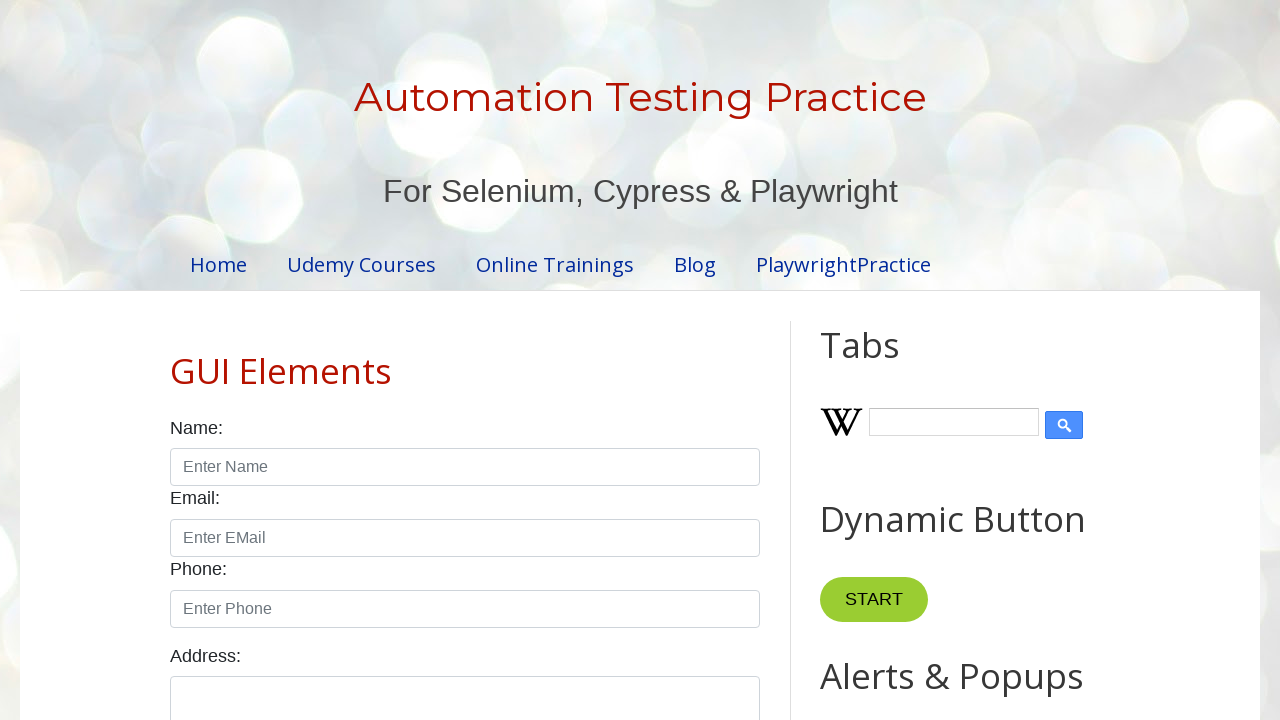

Navigated to testautomationpractice.blogspot.com
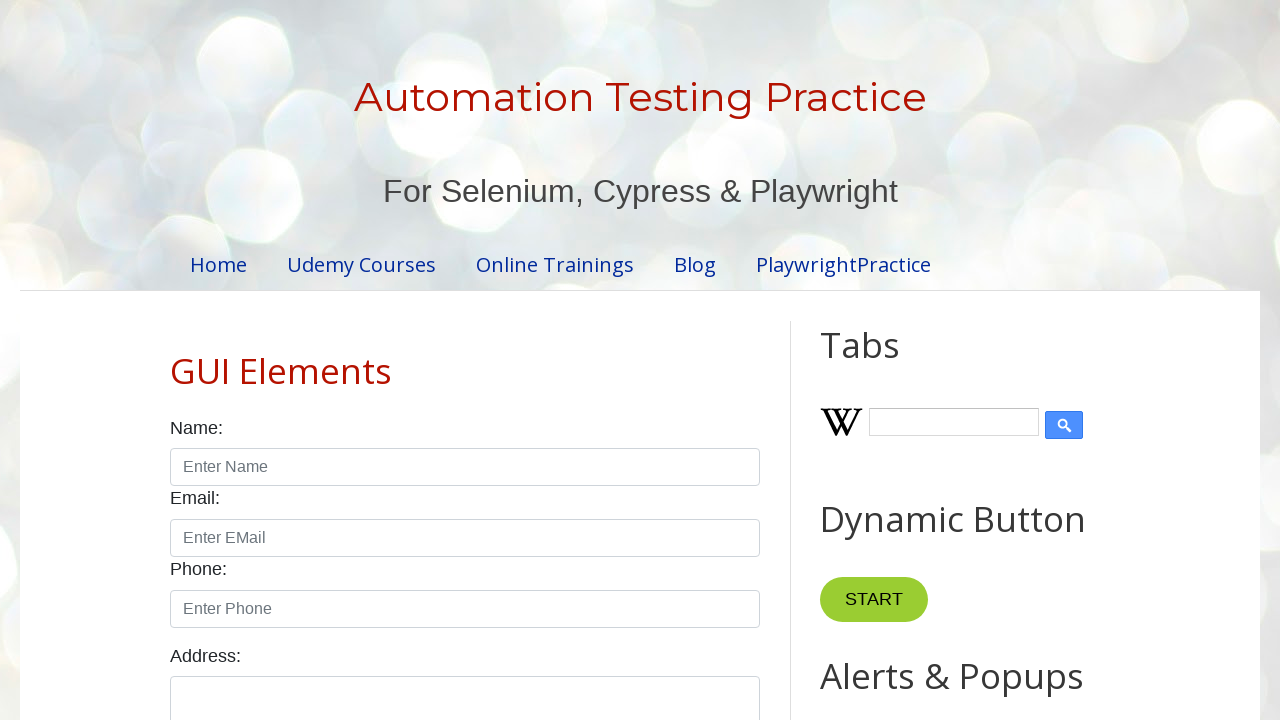

Selected multiple color options (Blue, Red, Yellow) from dropdown on #colors
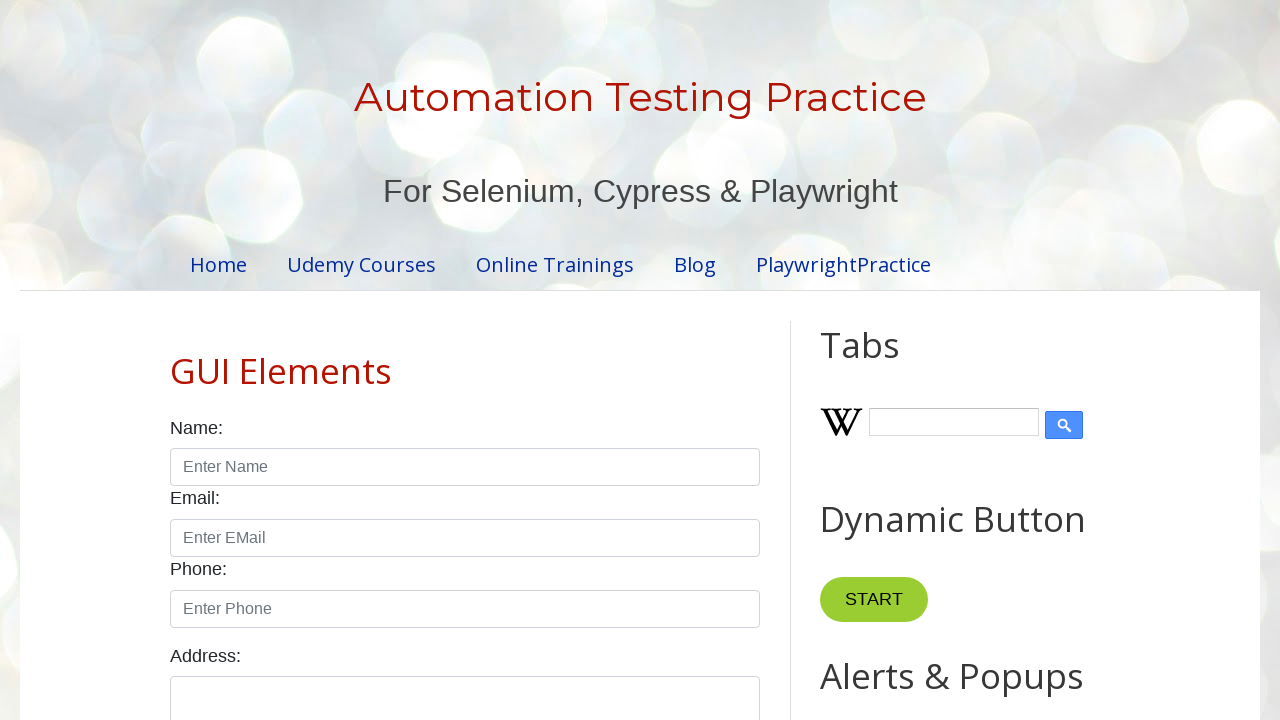

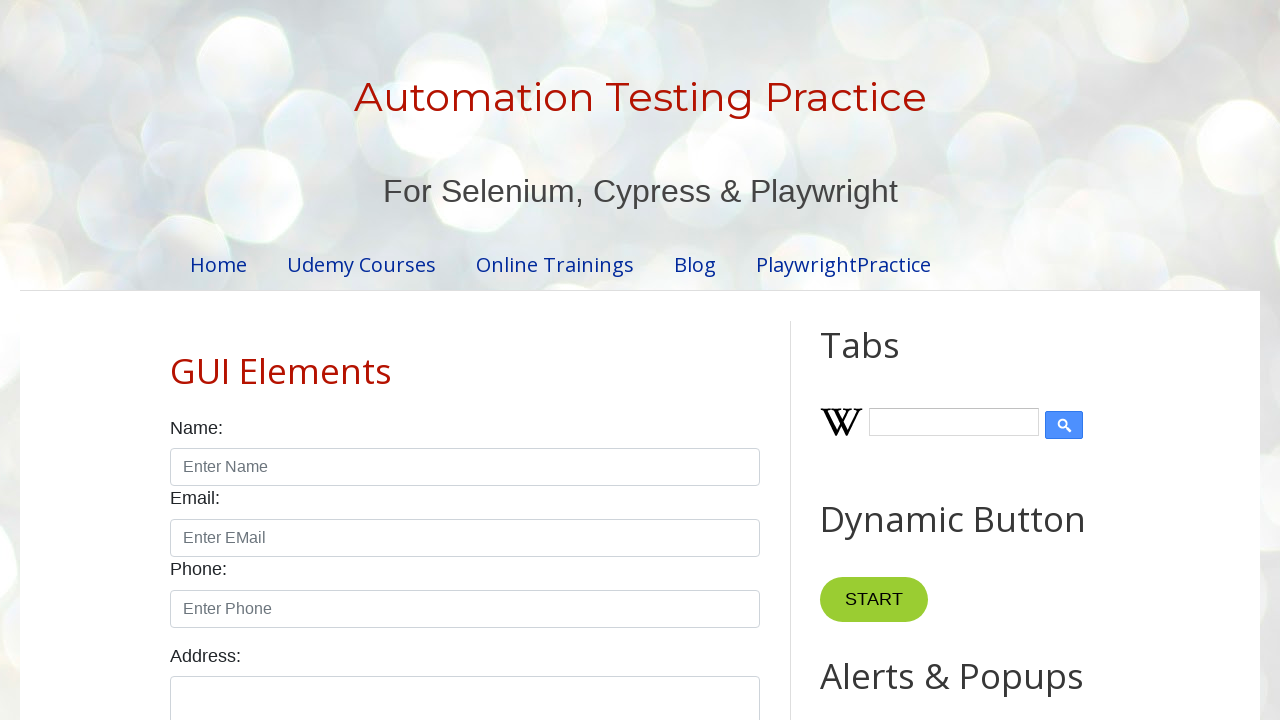